Tests that DuckDuckGo loads correctly and verifies that a specific terminal element is not present on the page

Starting URL: http://www.duckduckgo.com

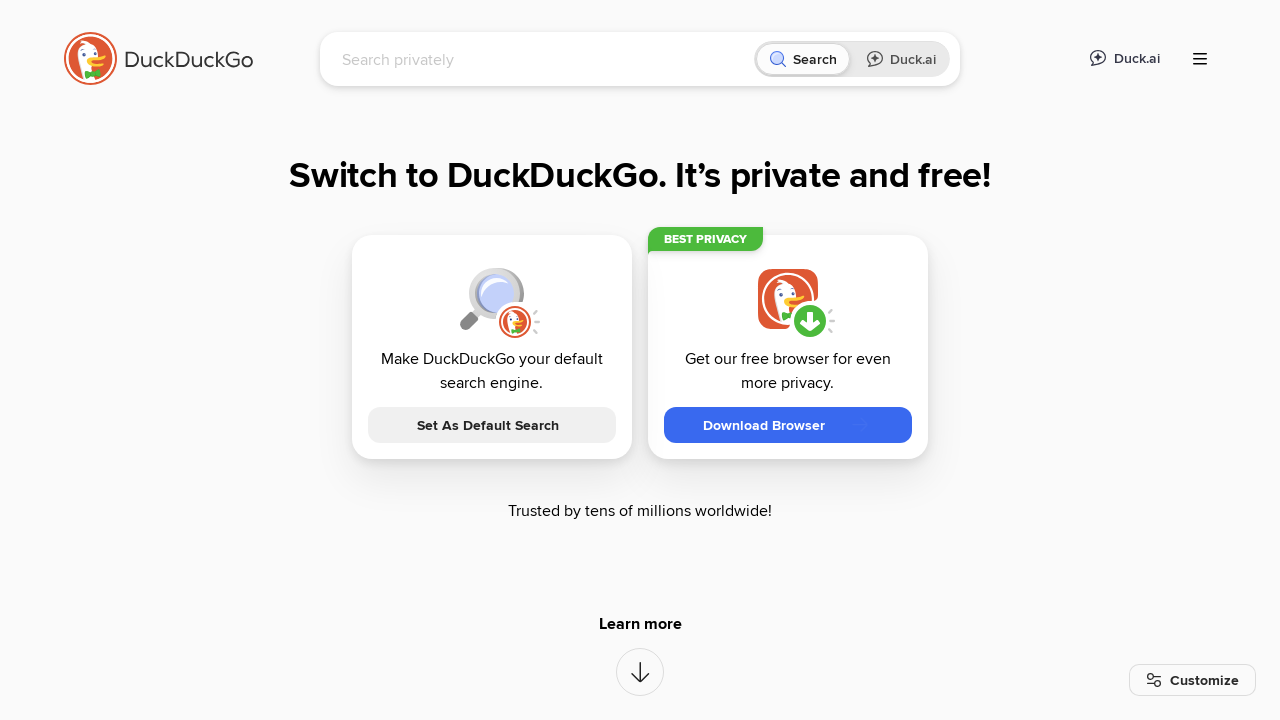

Waited for DuckDuckGo page to reach domcontentloaded state
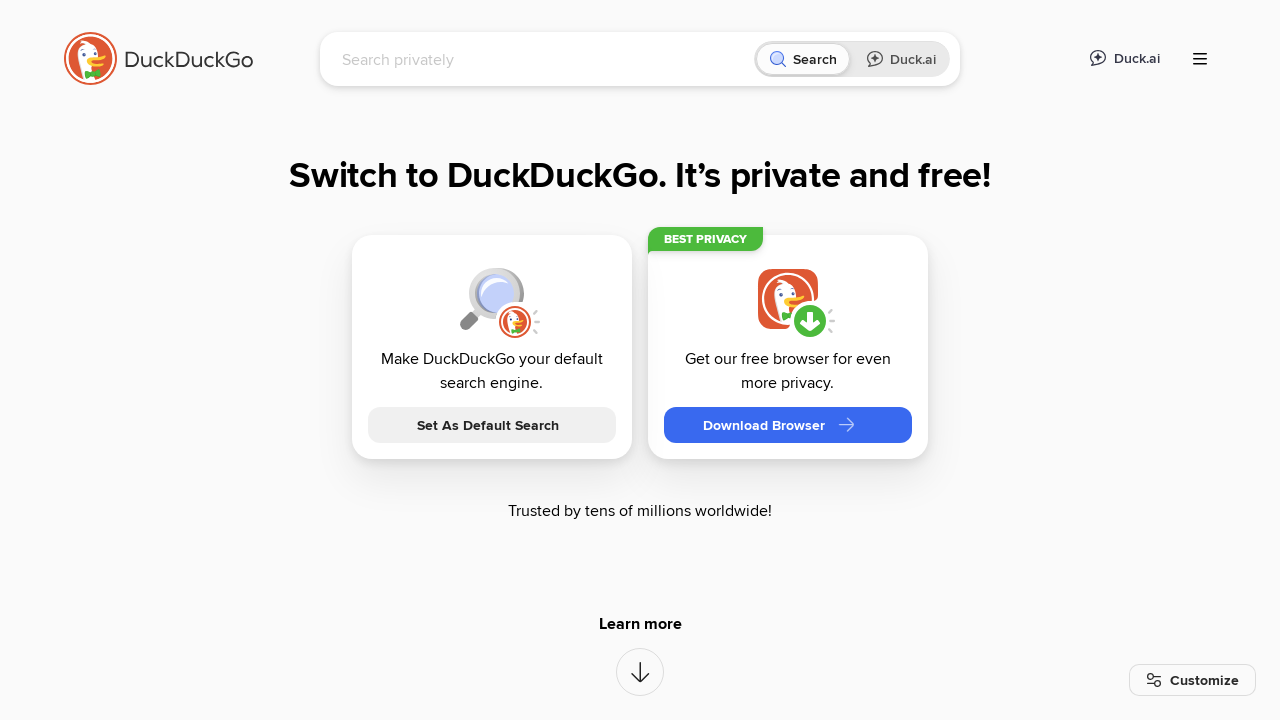

Located terminal element selector
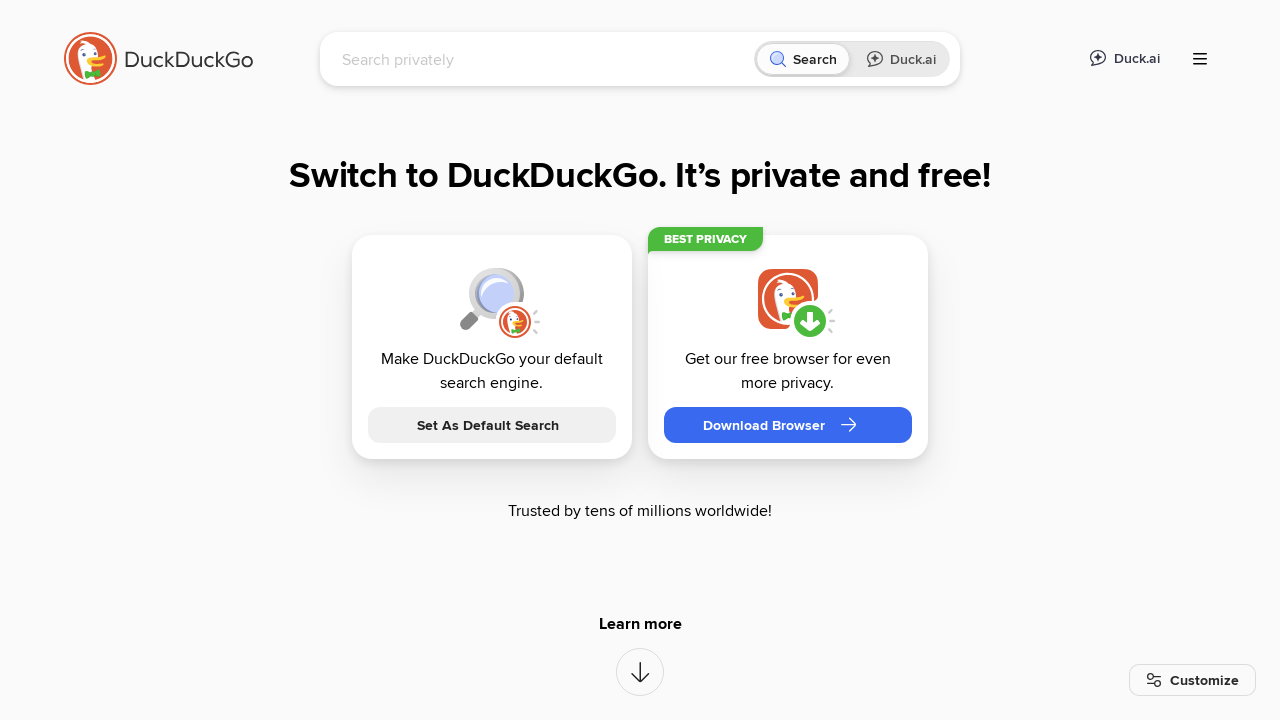

Verified that terminal element is not present on DuckDuckGo page
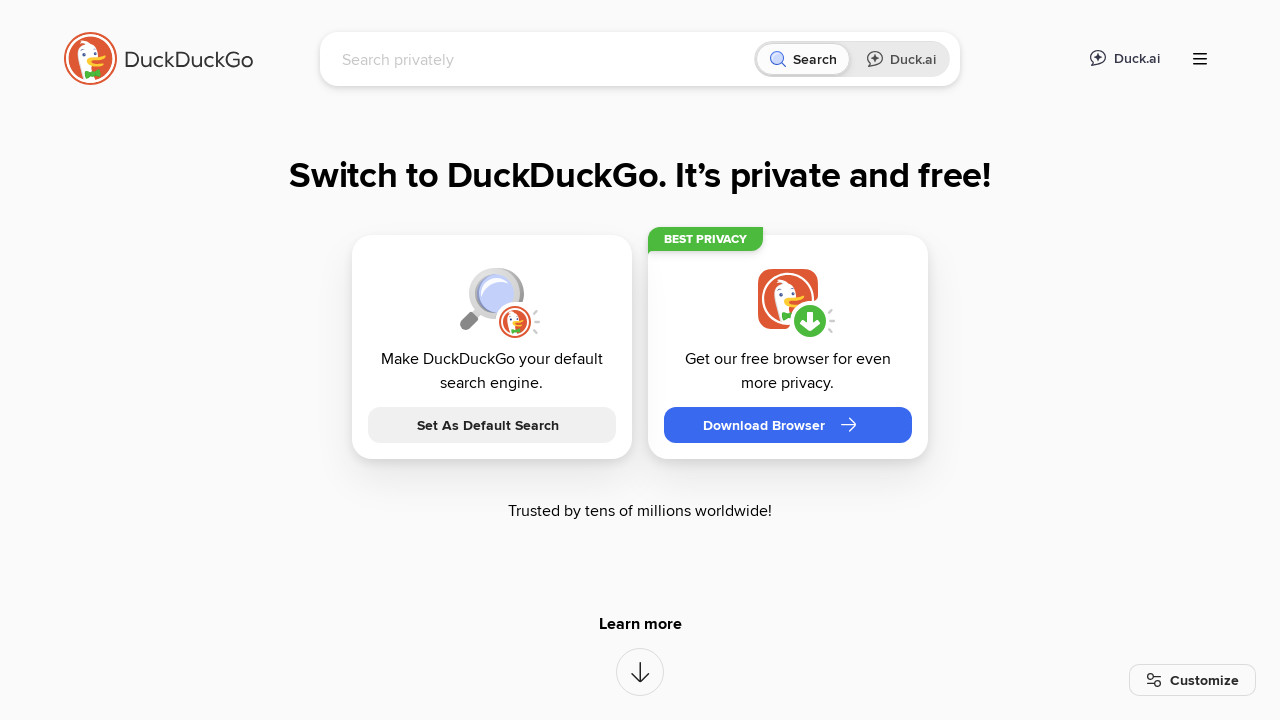

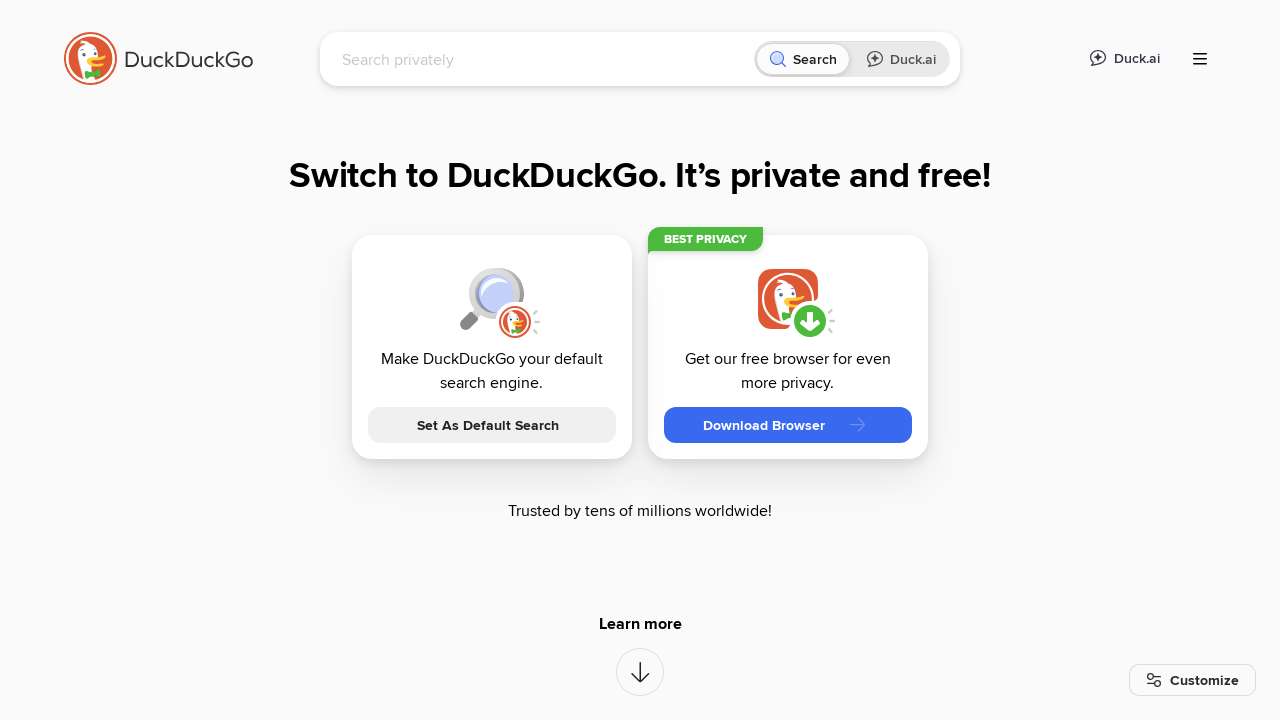